Tests the Python.org search functionality by searching for "pycon" and verifying that results are returned

Starting URL: http://www.python.org

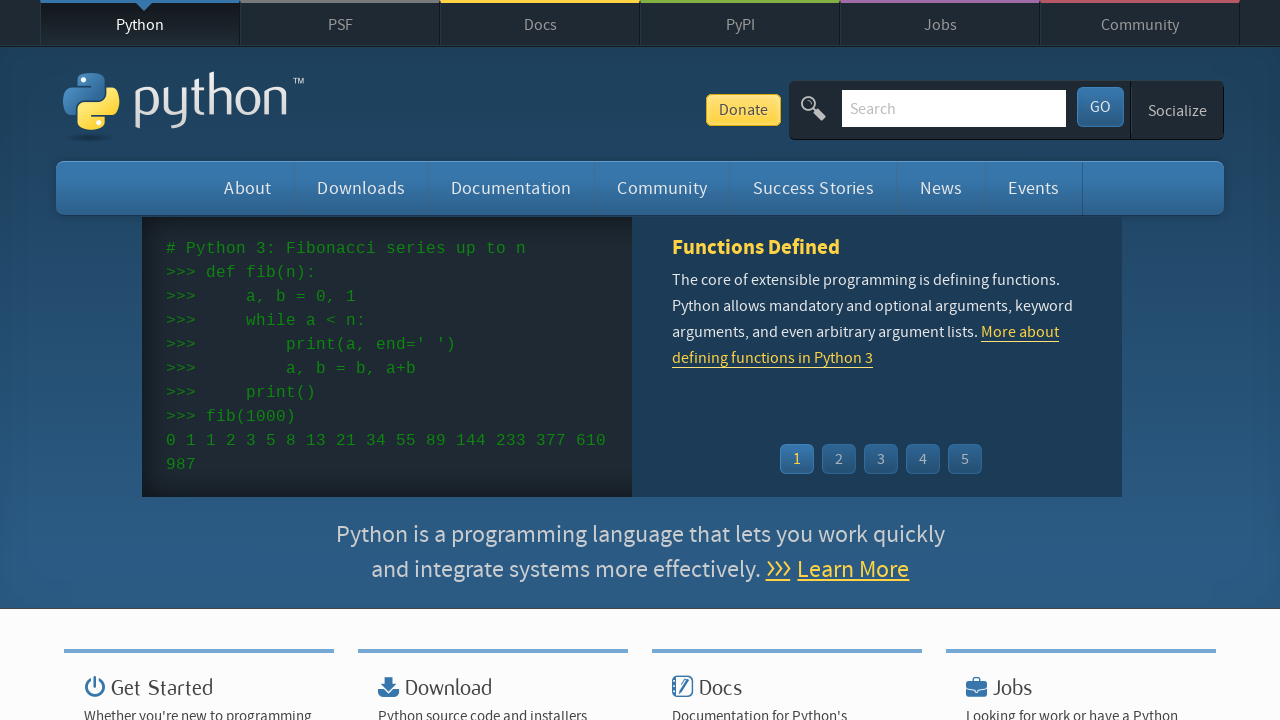

Verified 'Python' is in page title
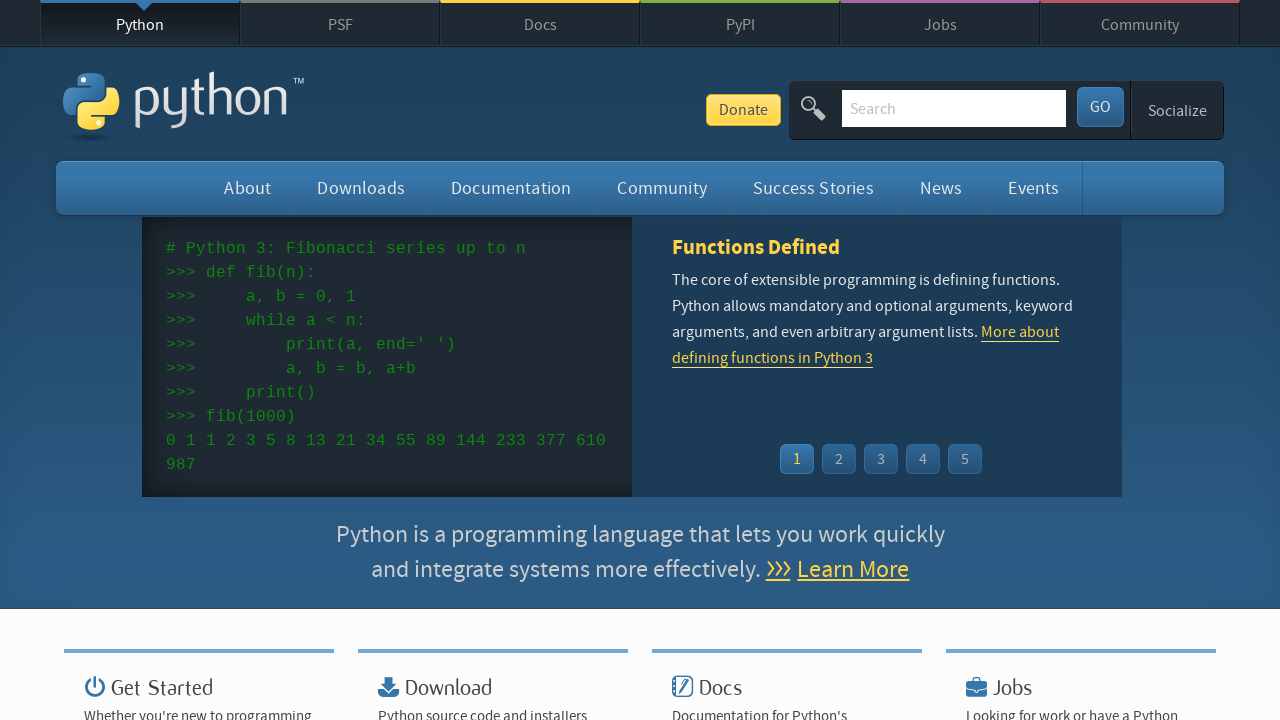

Cleared search input field on input[name='q']
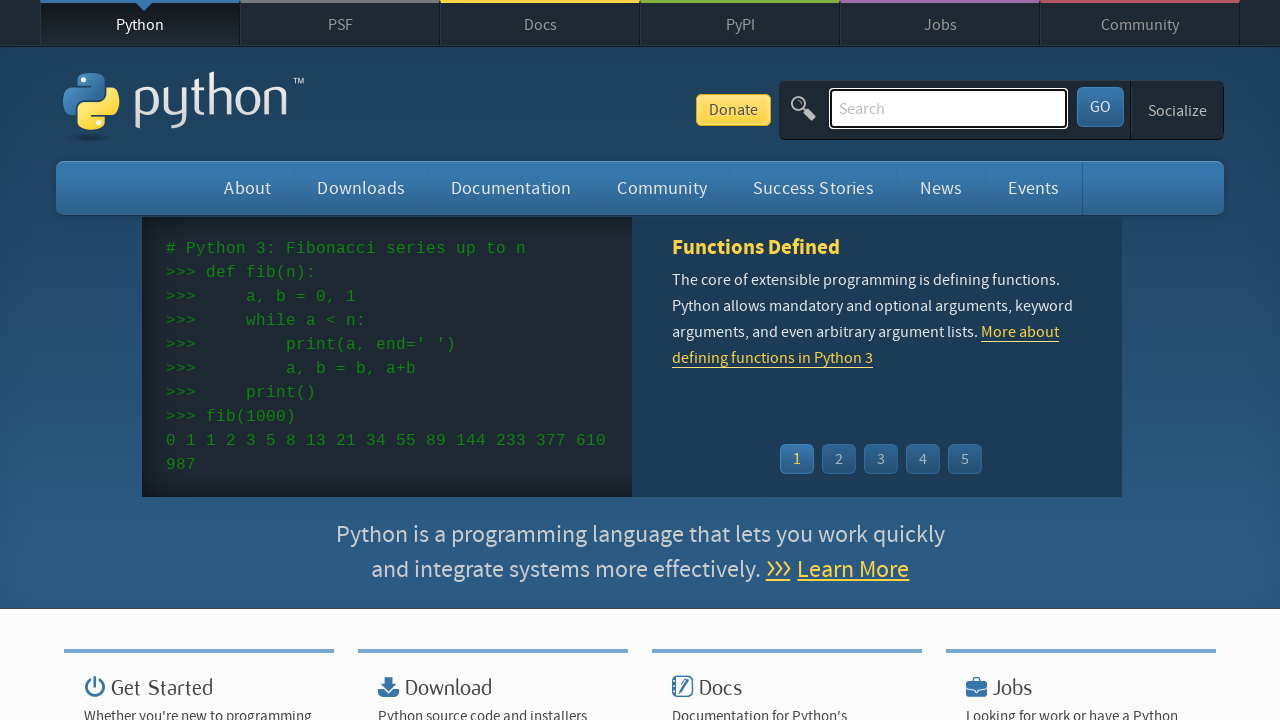

Entered 'pycon' in search field on input[name='q']
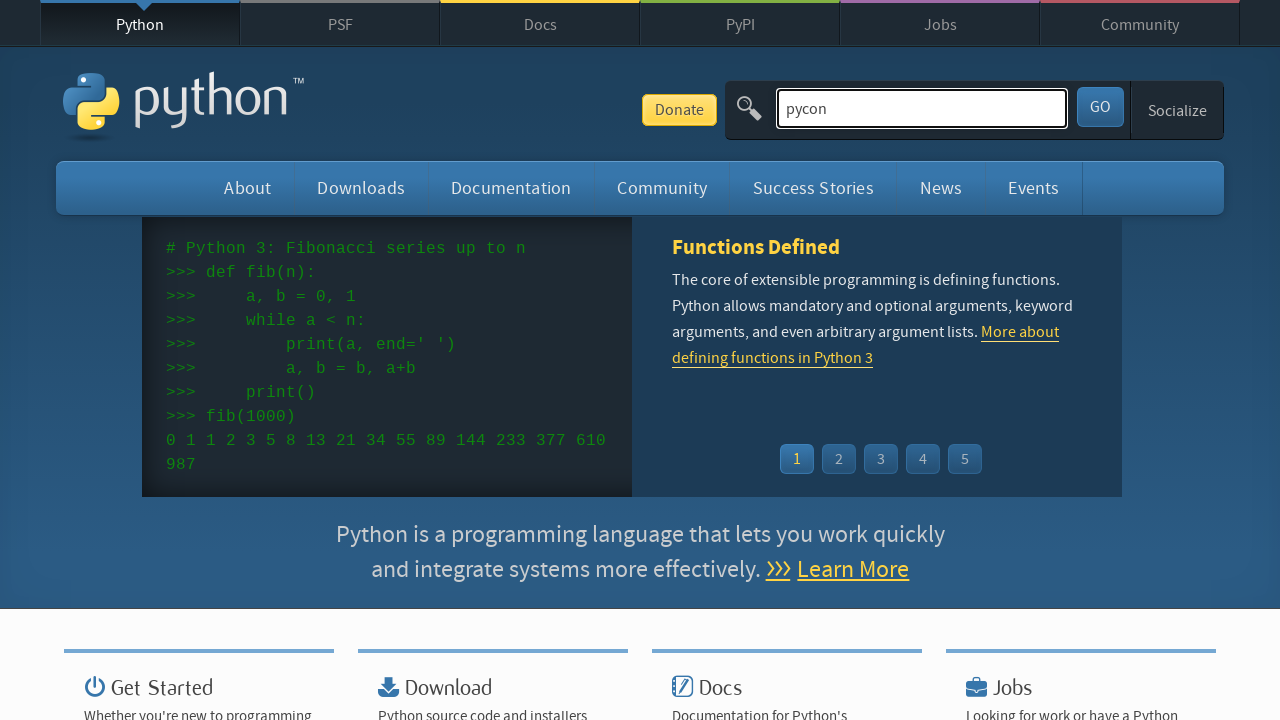

Pressed Enter to submit search query on input[name='q']
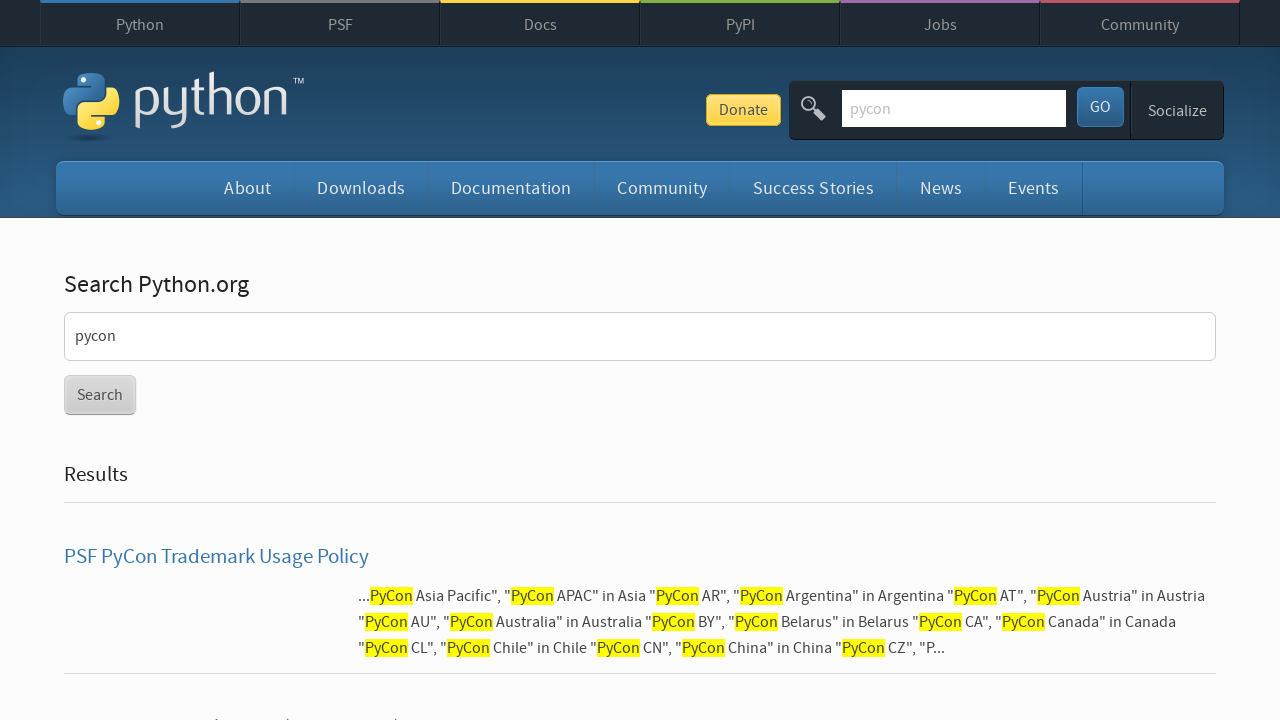

Waited for network idle state after search submission
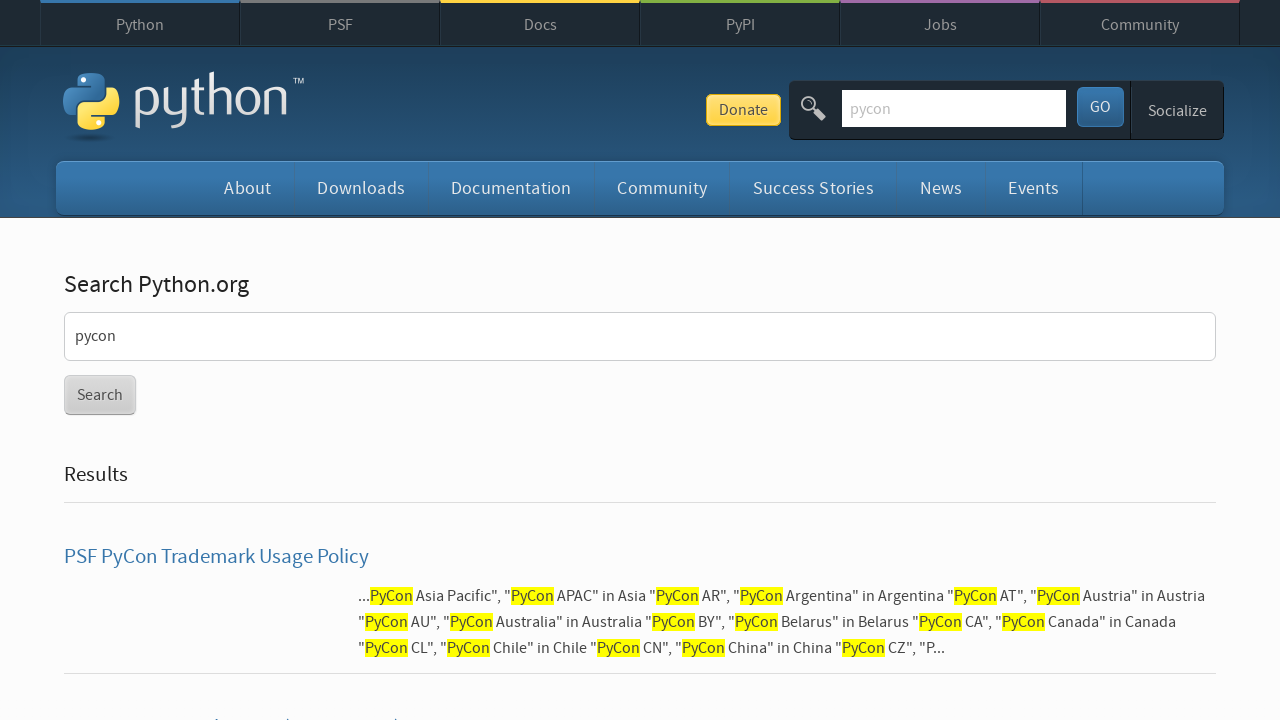

Verified that search results were returned (no 'No results found' message)
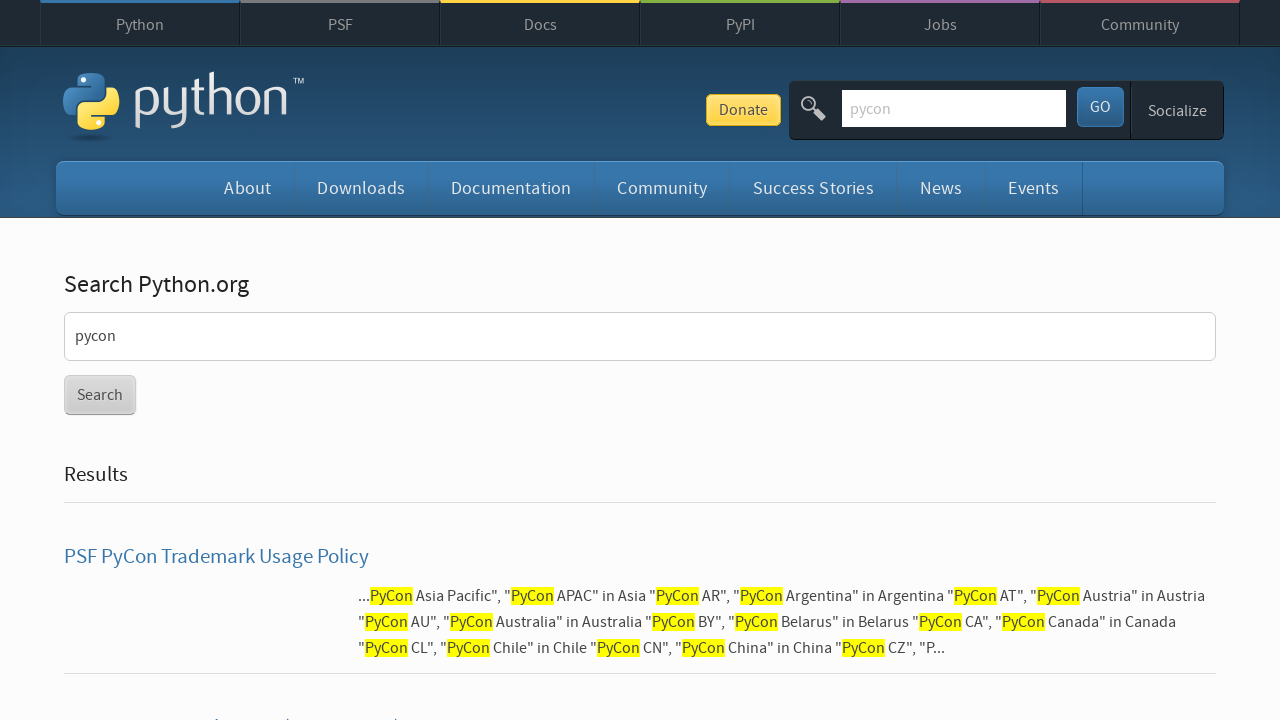

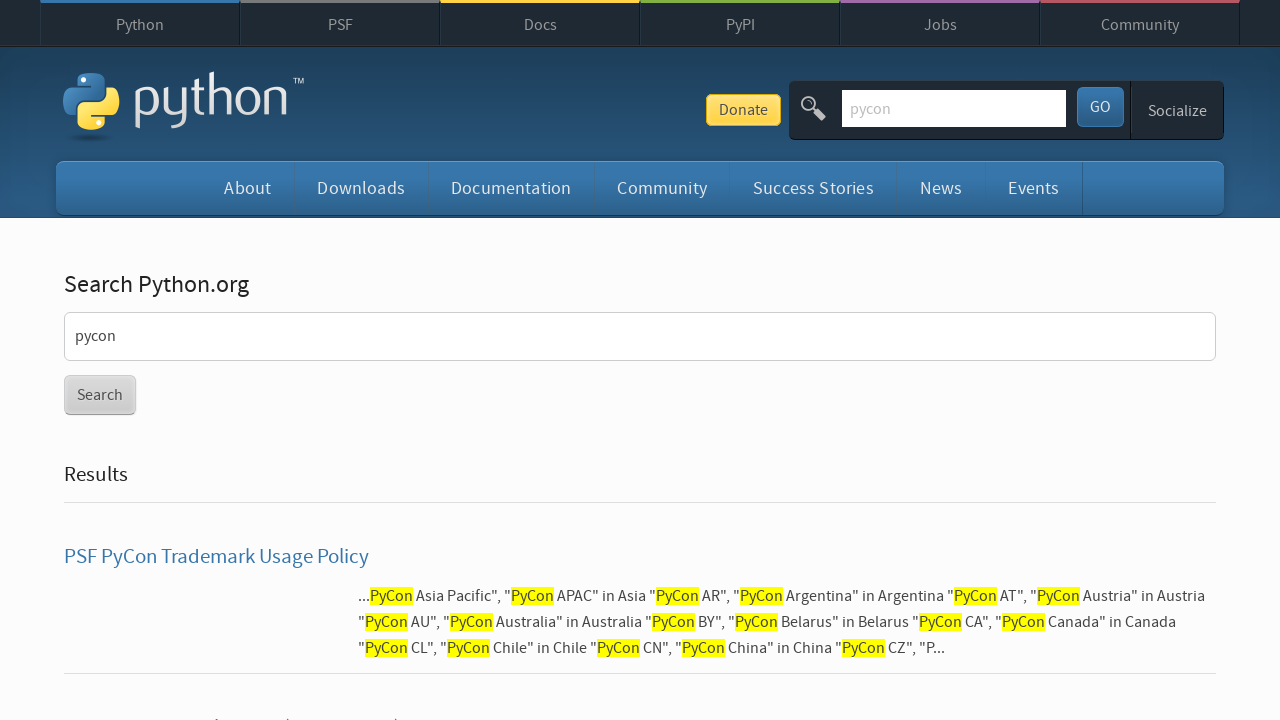